Tests radio button interactions on W3Schools tryit page by checking various radio button options within an iframe (HTML language option, age range options) and submitting the form.

Starting URL: https://www.w3schools.com/tags/tryit.asp?filename=tryhtml5_input_type_radio

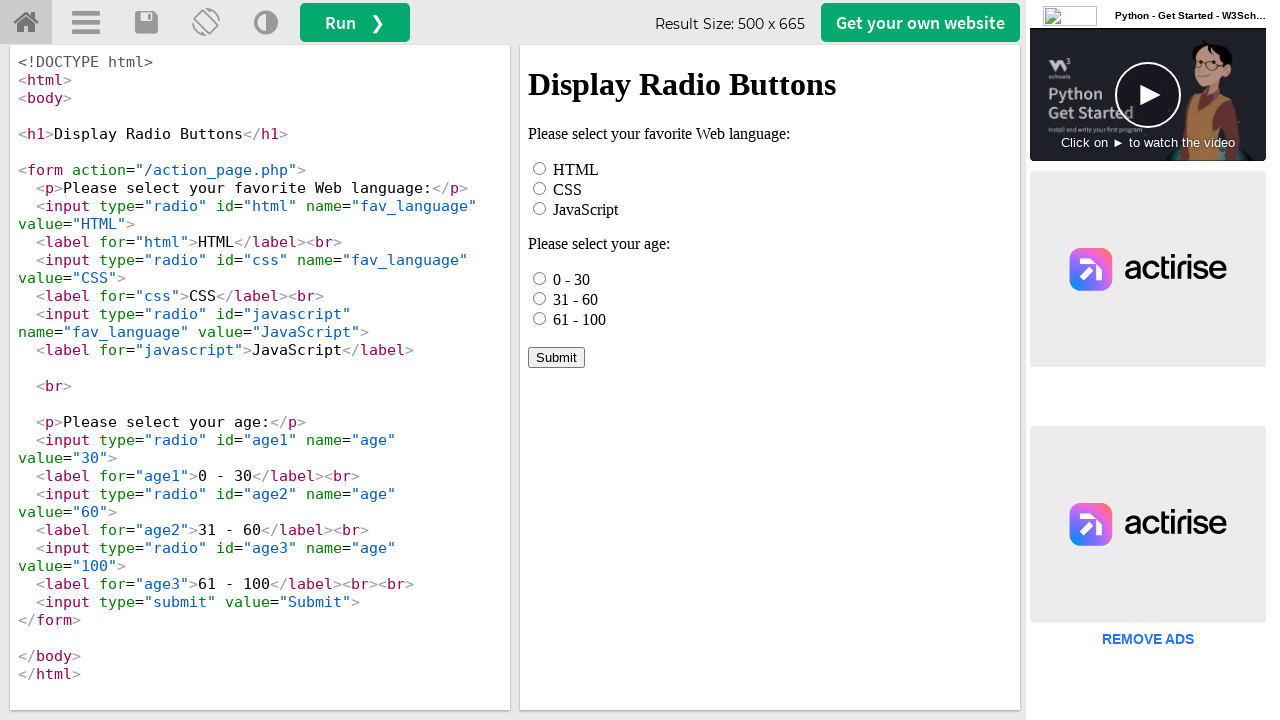

Clicked HTML radio button option in iframe at (540, 168) on iframe[name="iframeResult"] >> internal:control=enter-frame >> #html
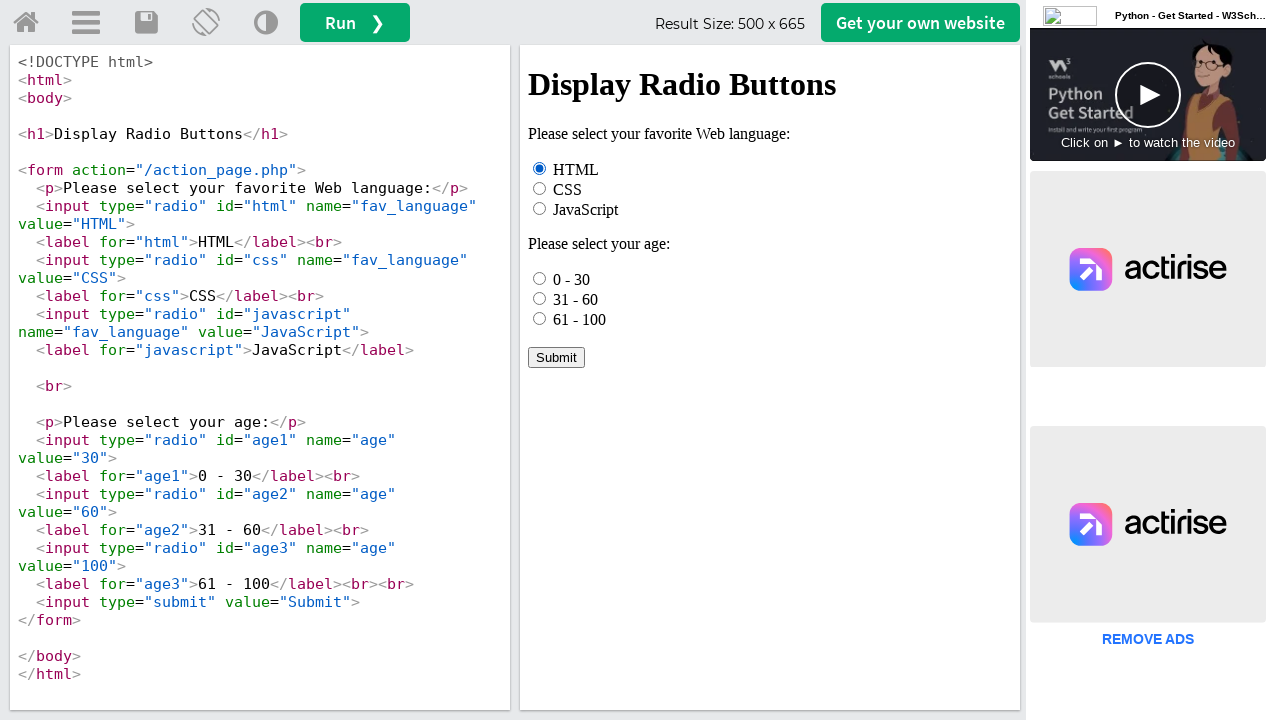

Checked first age option (0 - 30) in iframe at (540, 278) on iframe[name="iframeResult"] >> internal:control=enter-frame >> input[name="age"]
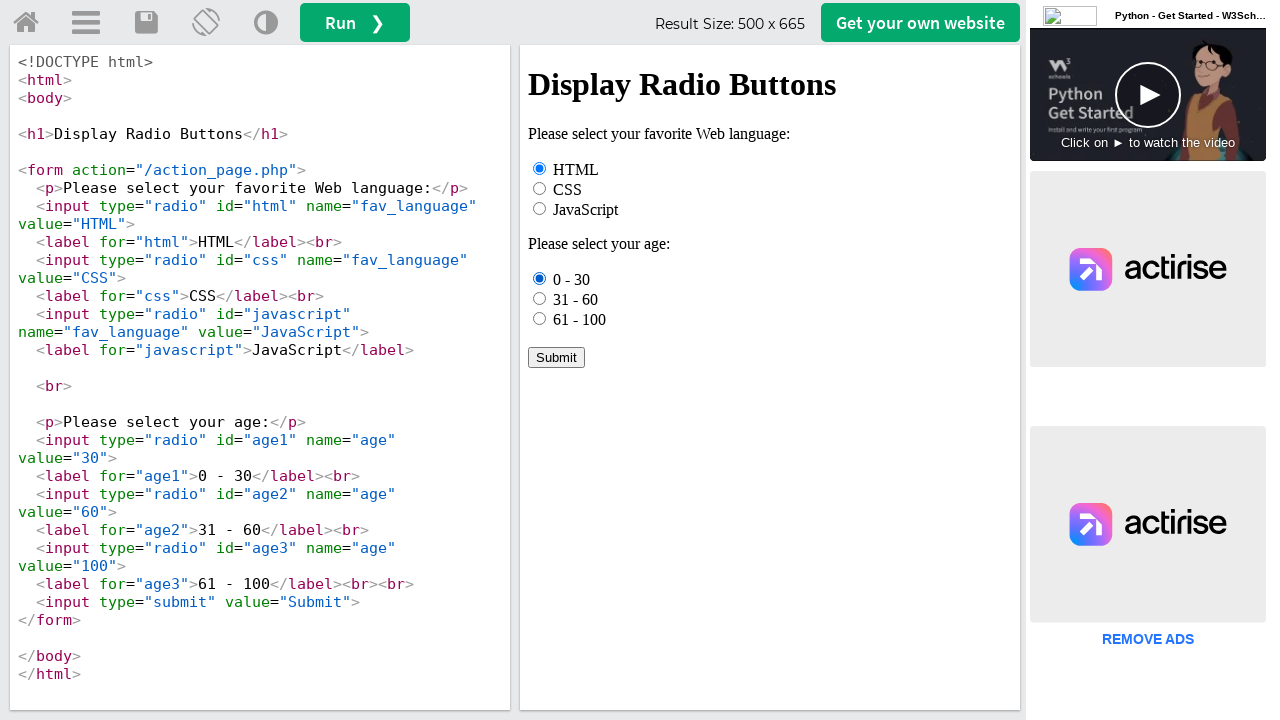

Clicked third age option (61 - 100) in iframe at (540, 318) on iframe[name="iframeResult"] >> internal:control=enter-frame >> input[name="age"]
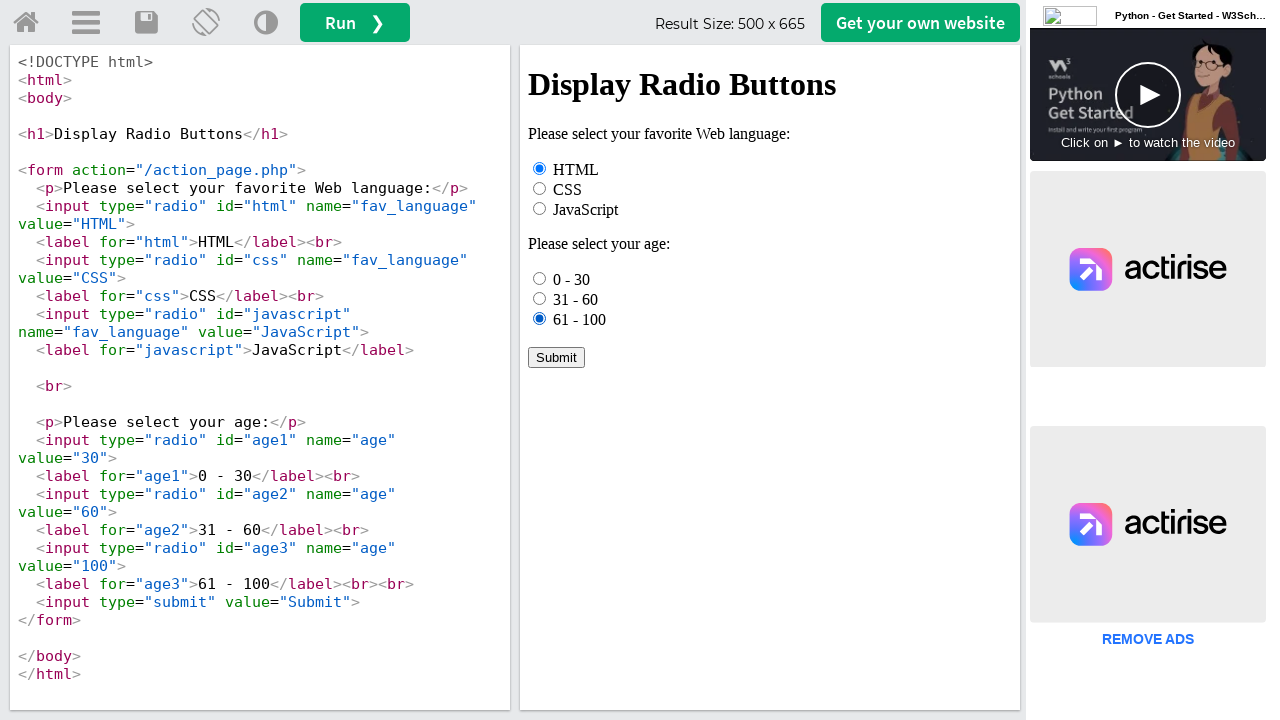

Clicked '31 - 60' age option by label text in iframe at (576, 299) on iframe[name="iframeResult"] >> internal:control=enter-frame >> text=31 - 60
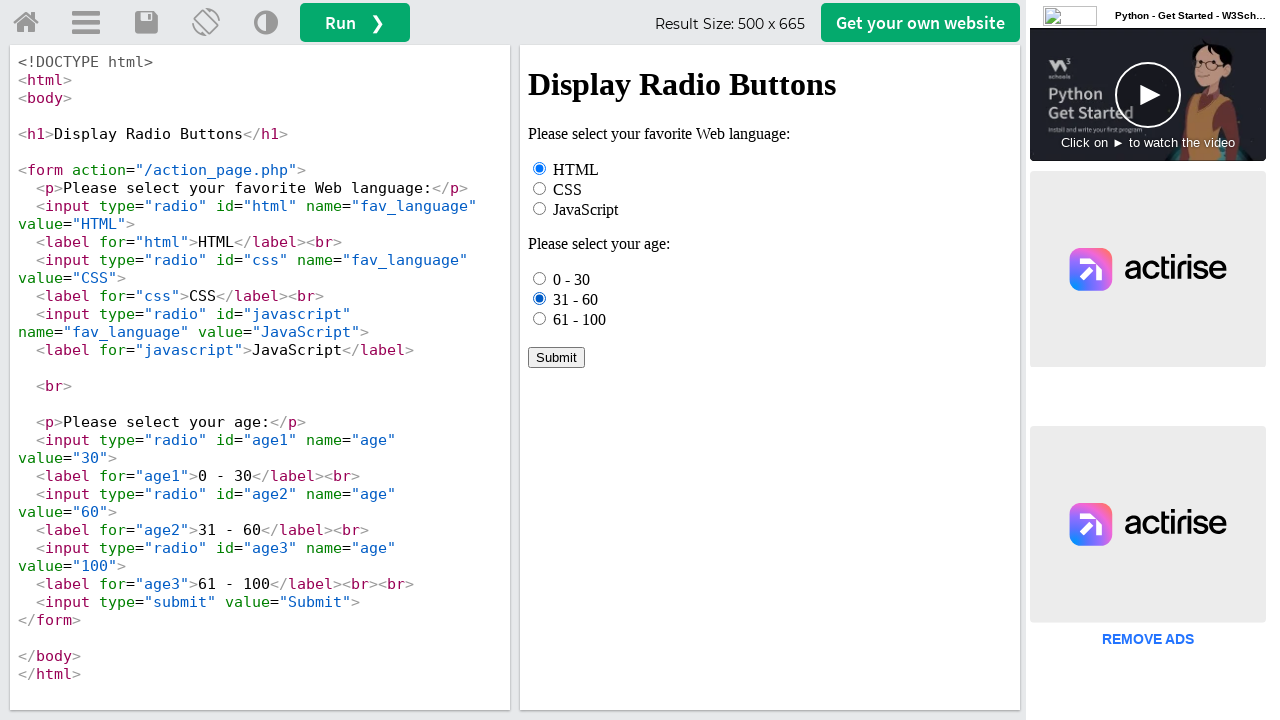

Clicked Submit button to submit form in iframe at (556, 357) on iframe[name="iframeResult"] >> internal:control=enter-frame >> text=Submit
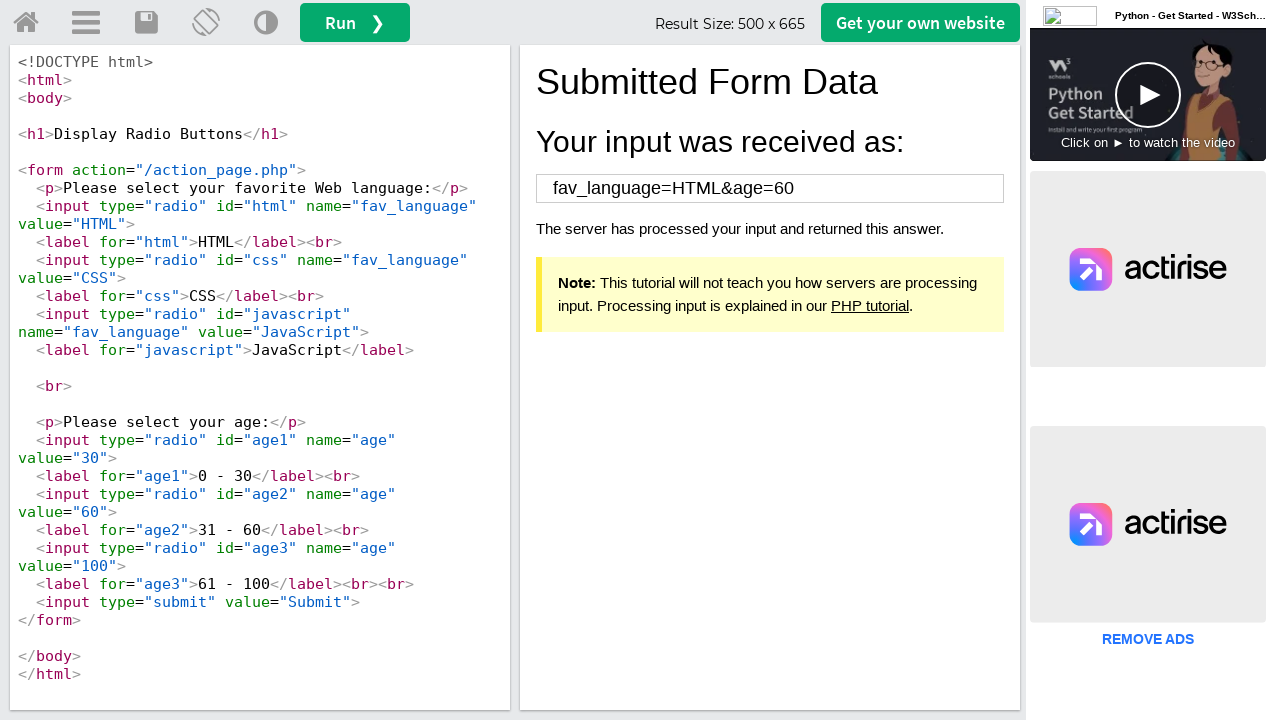

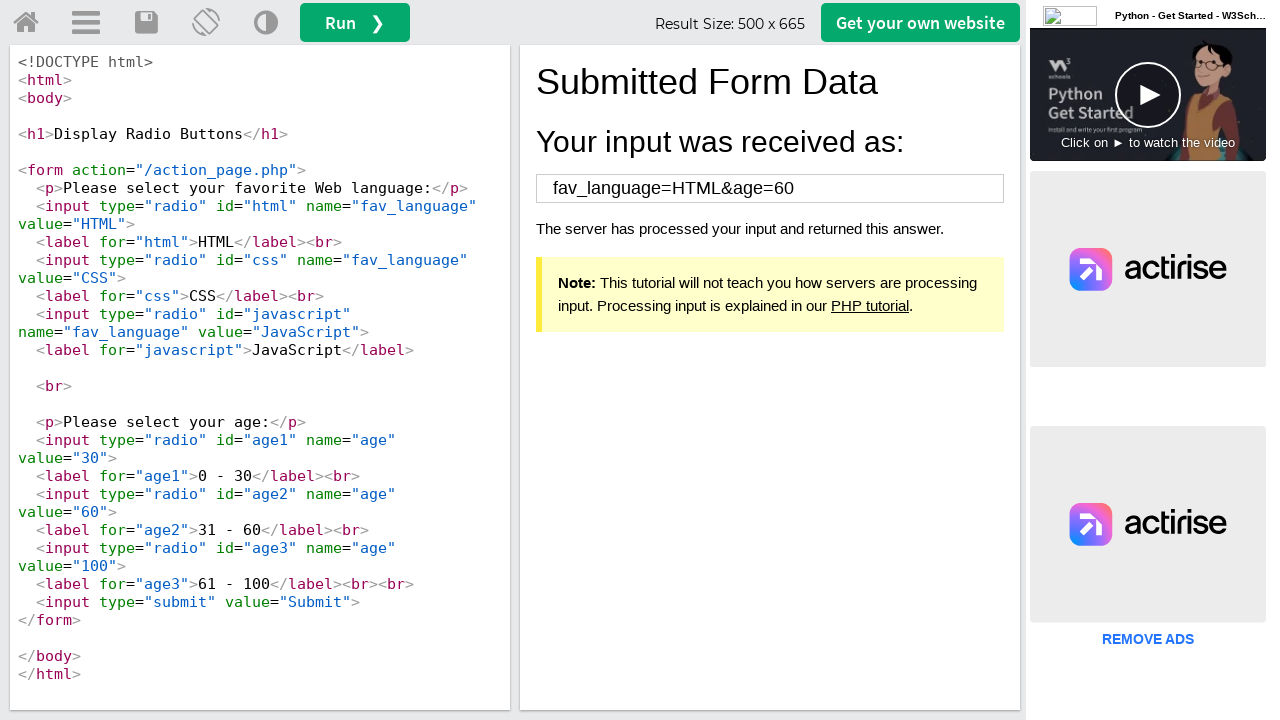